Tests that the login button is visible and clickable on the Insider homepage

Starting URL: https://useinsider.com/

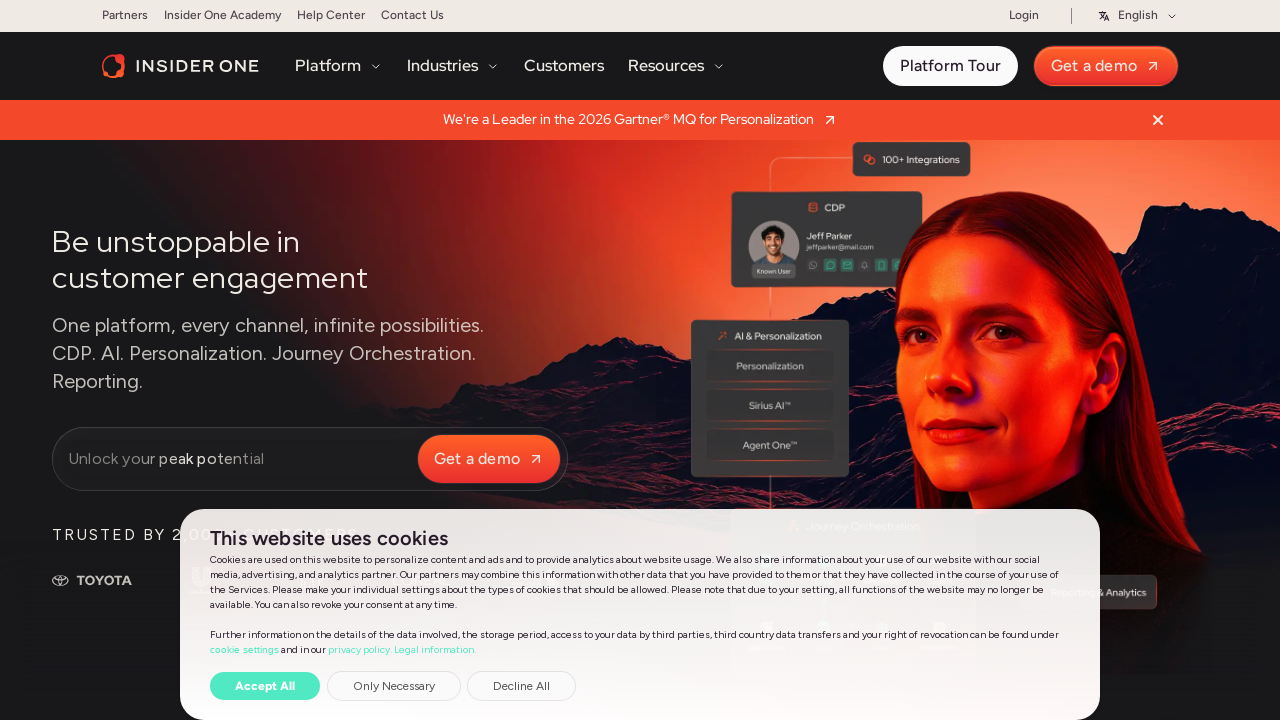

Clicked the Login button on the Insider homepage at (1028, 16) on a:has-text('Login')
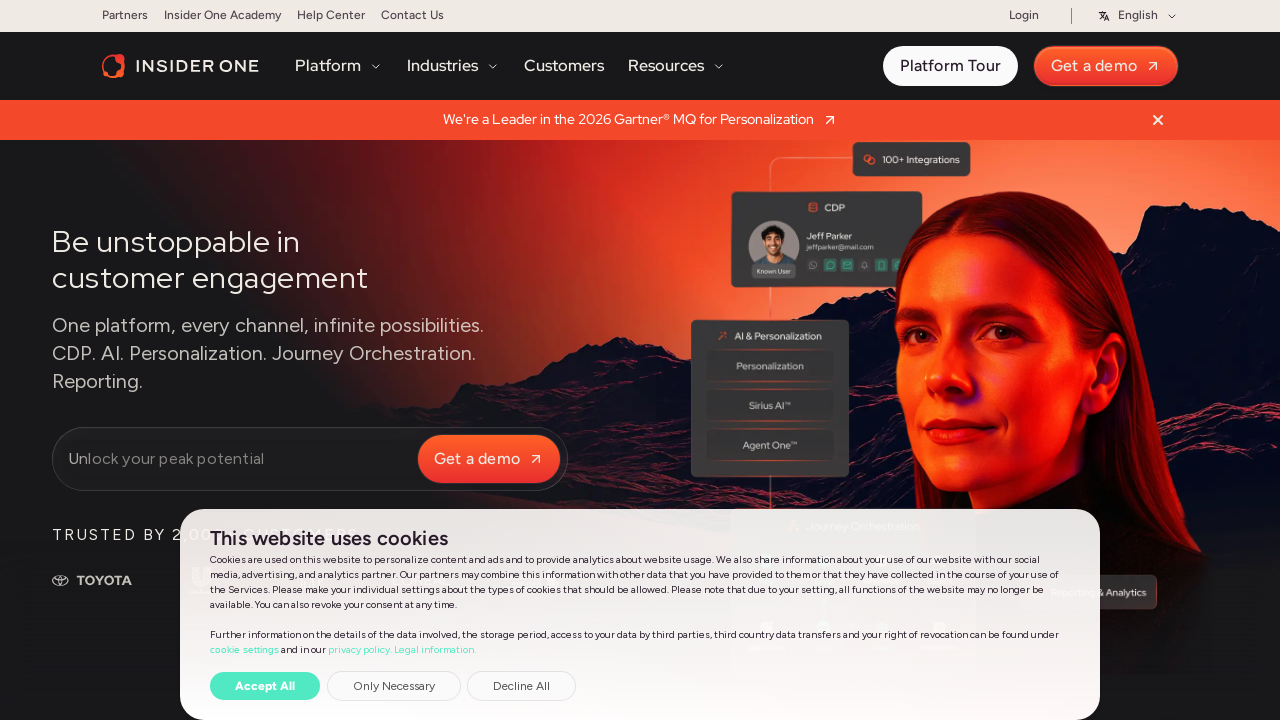

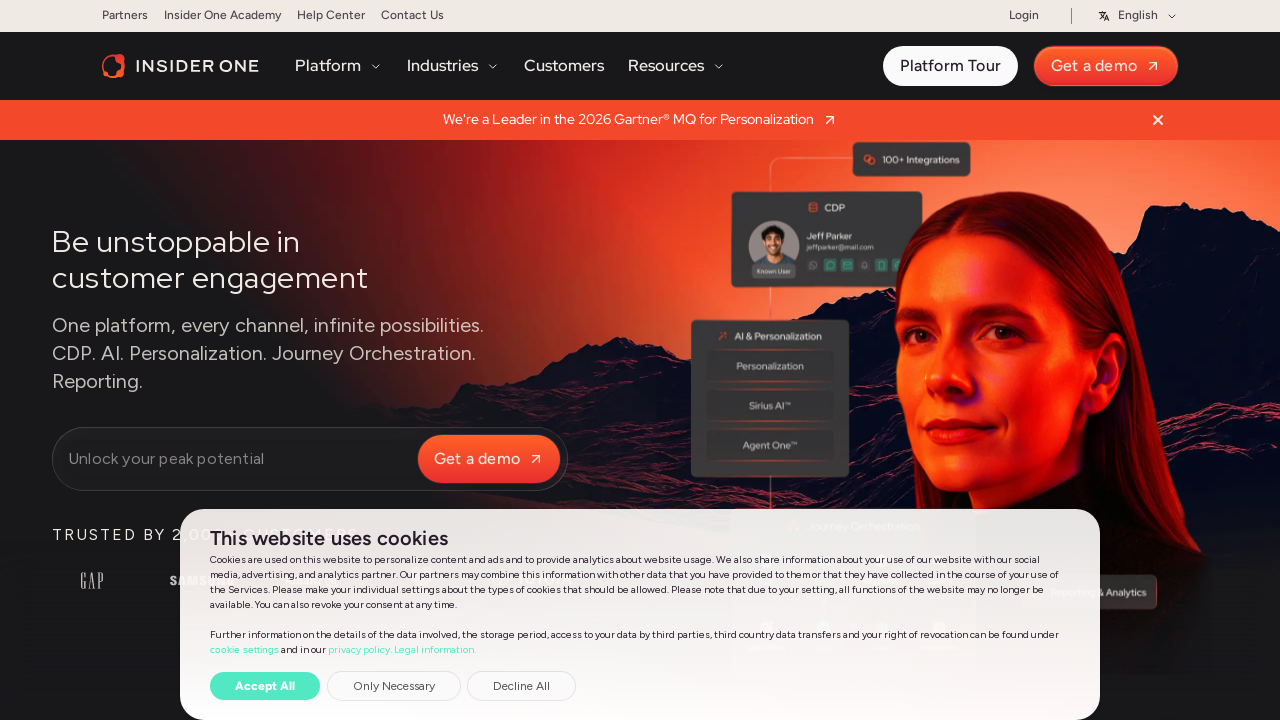